Verifies that the login button in the login form is not displayed

Starting URL: https://academy.famcare.app/

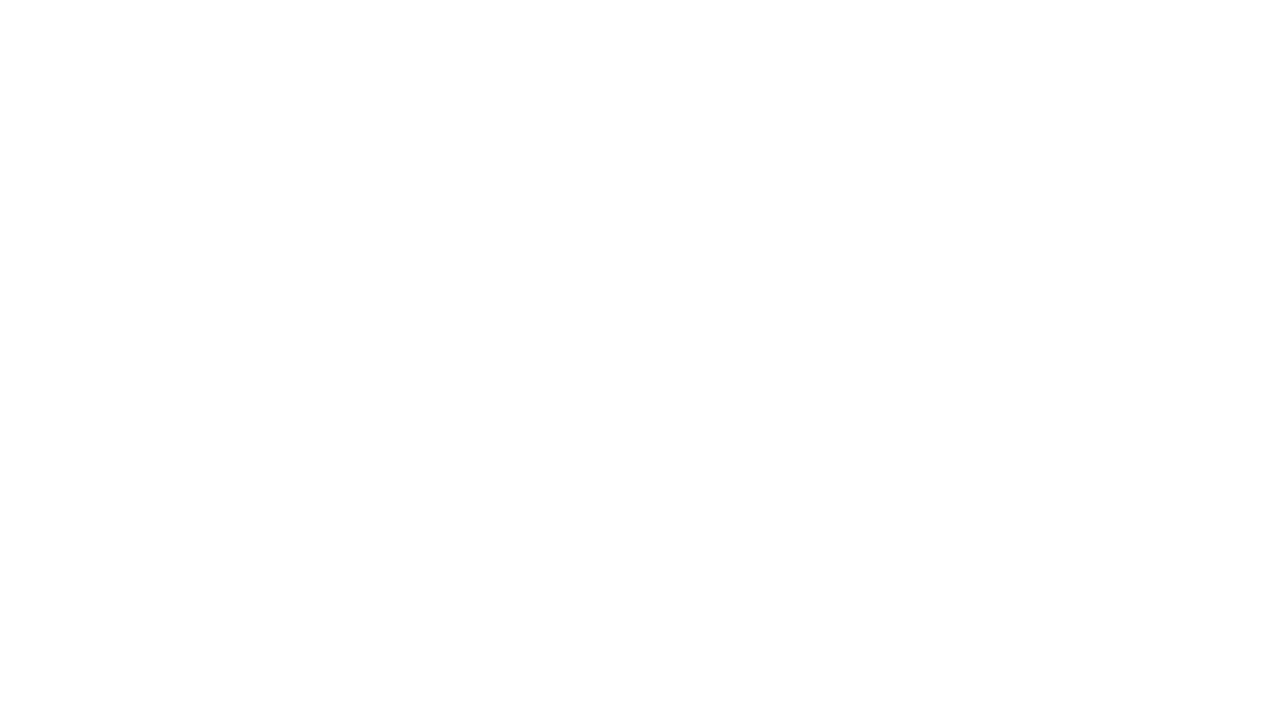

Navigated to https://academy.famcare.app/
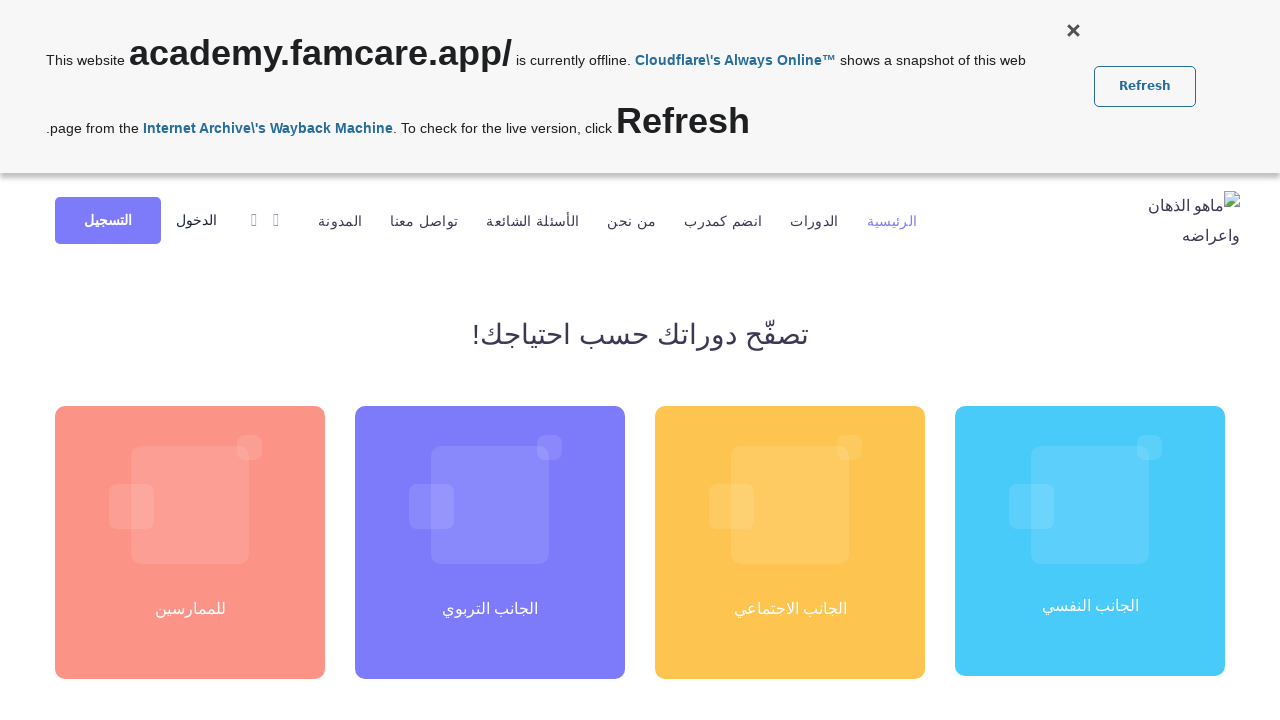

Verified that the login button in the login form is not displayed
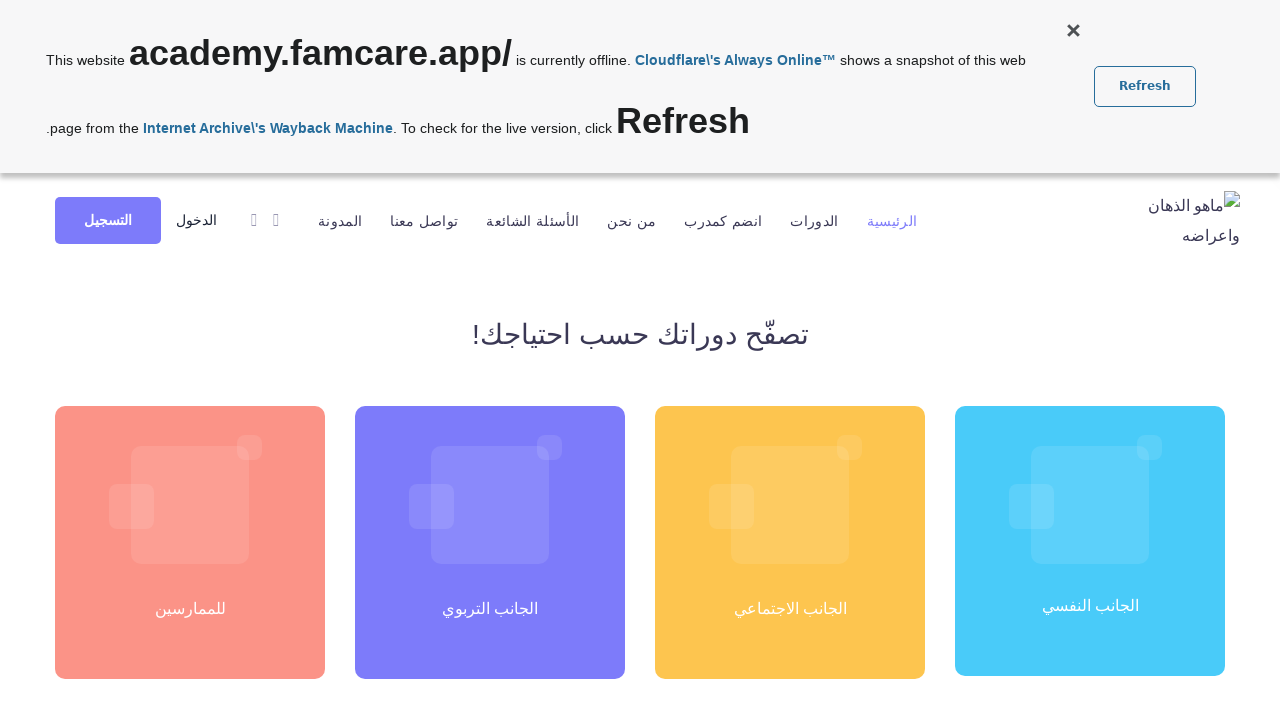

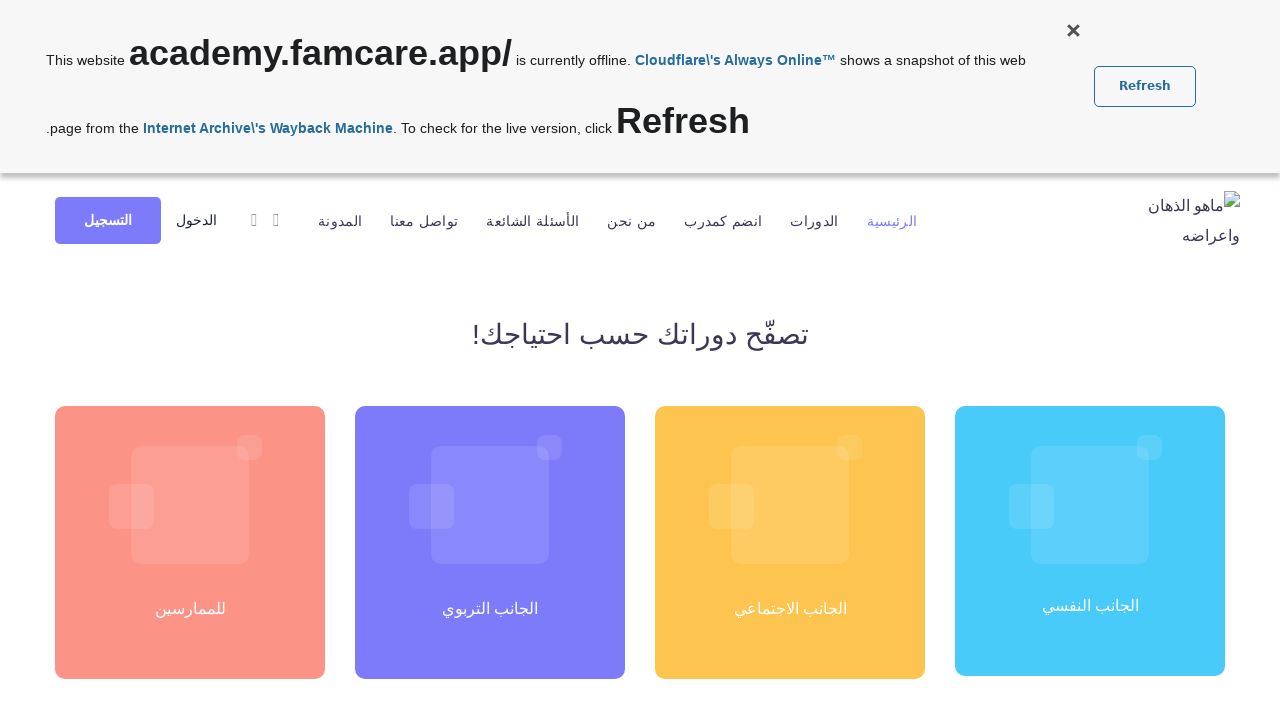